Validates that navigation header sections contain expected text

Starting URL: https://www.carvana.com/

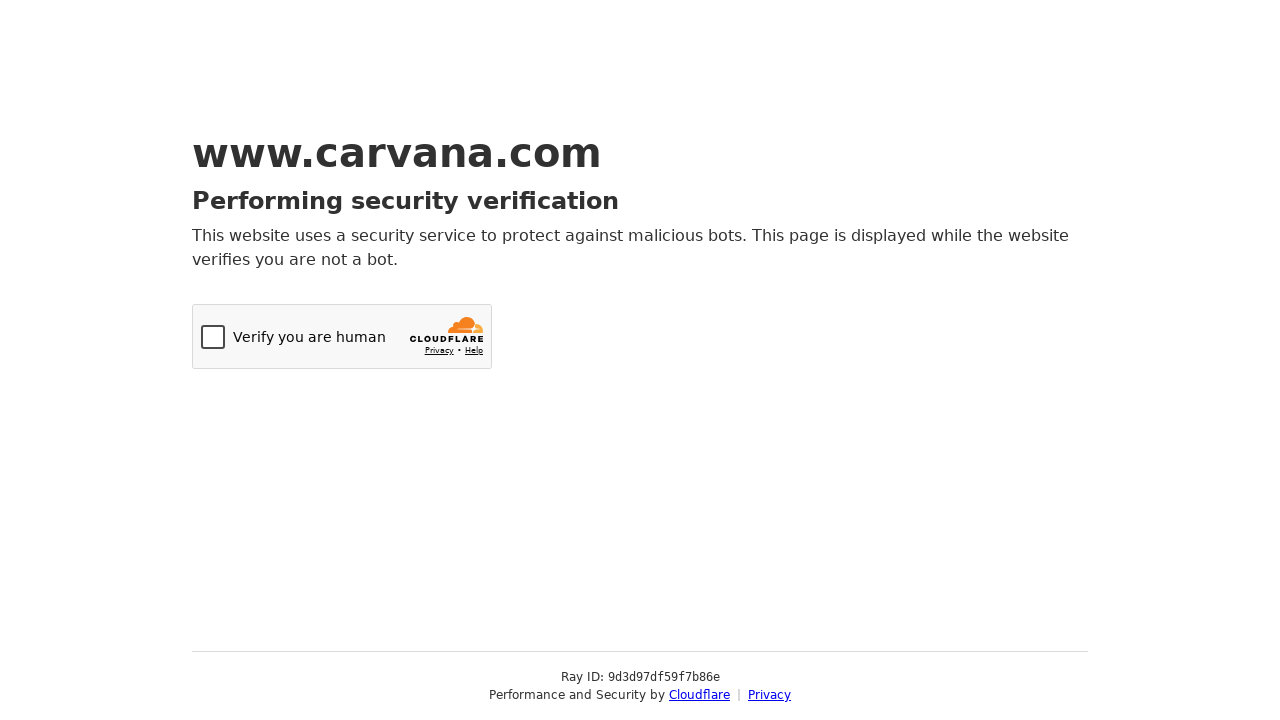

Navigated to https://www.carvana.com/
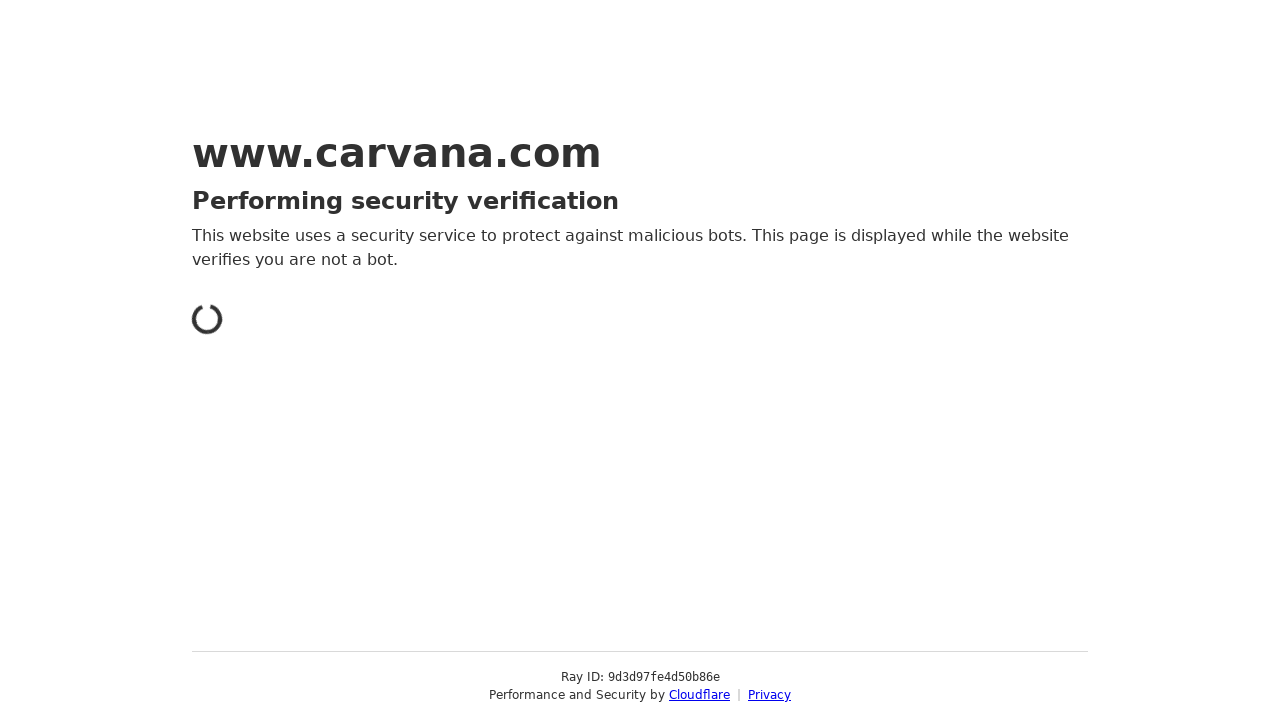

Retrieved all navigation header sections
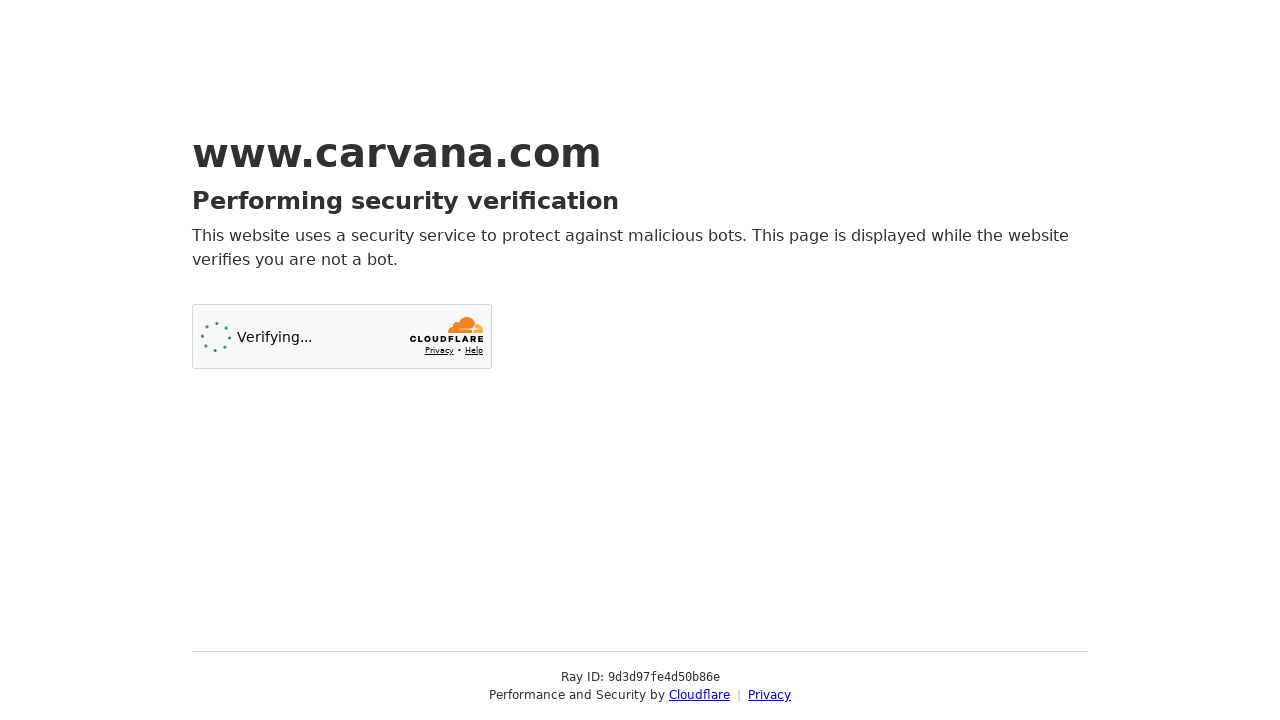

Defined expected navigation section texts
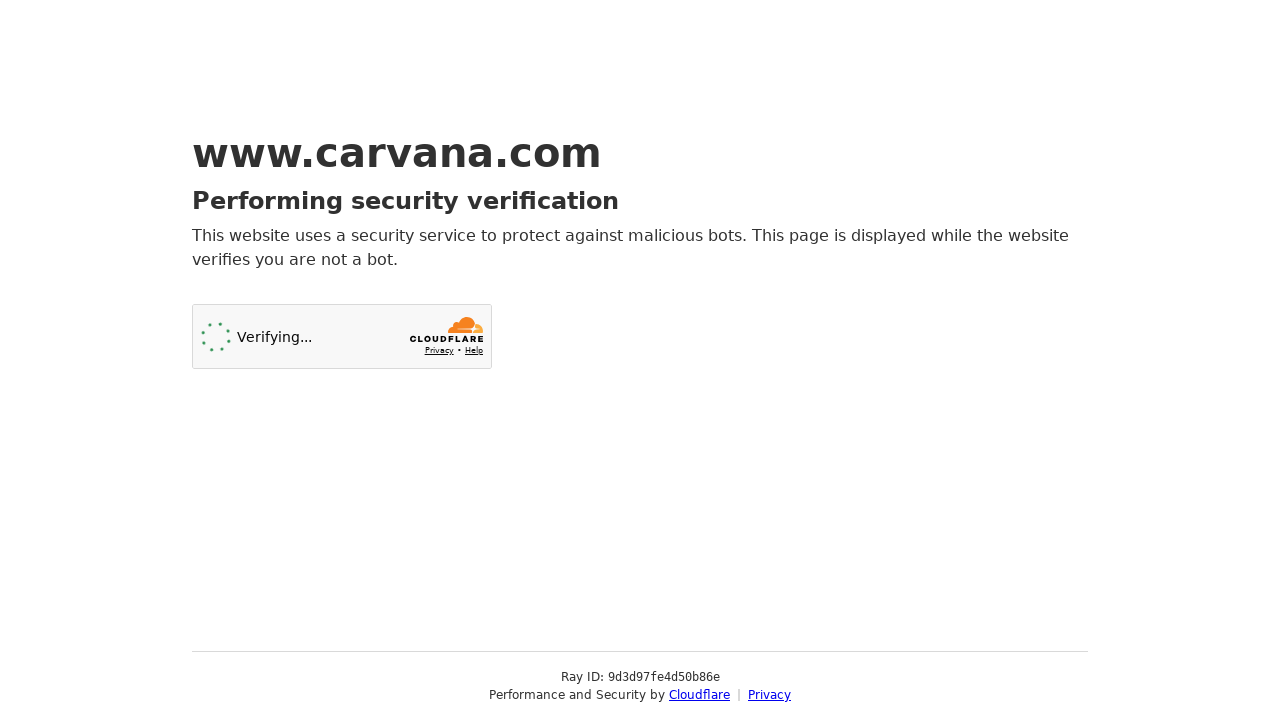

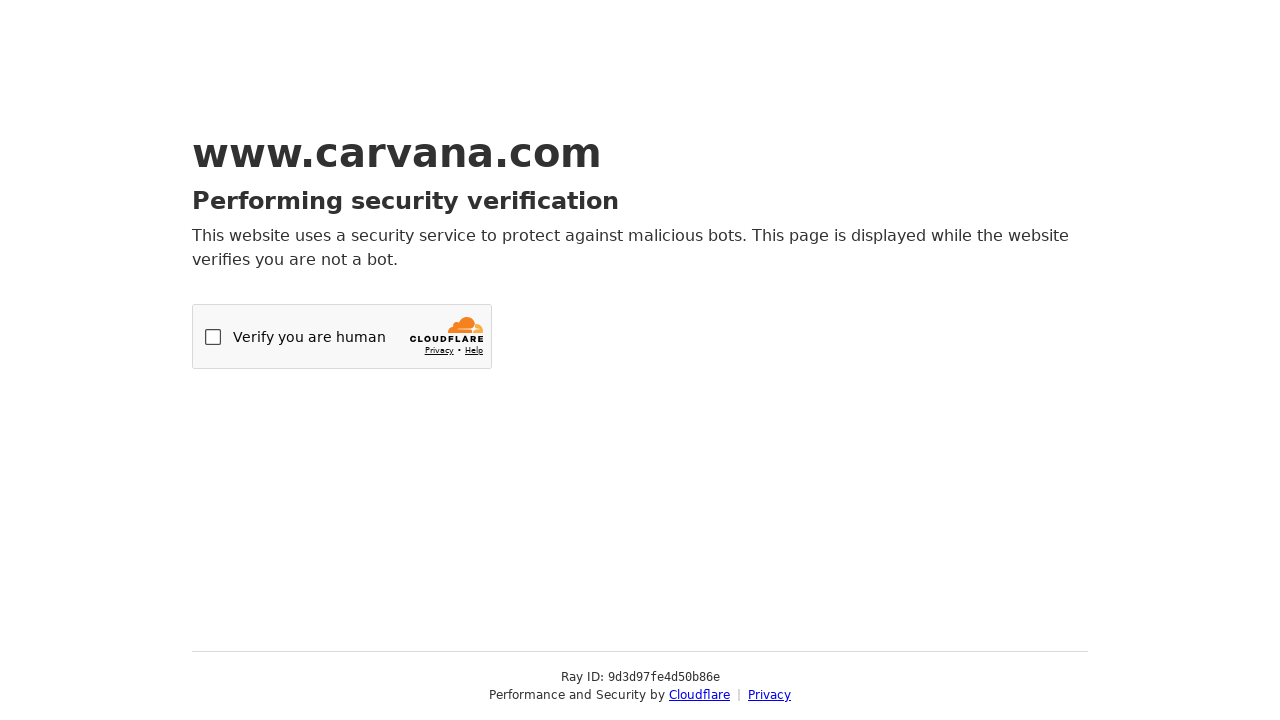